Solves a math captcha challenge by calculating a formula, filling the answer, and selecting robot checkboxes

Starting URL: http://suninjuly.github.io/math.html

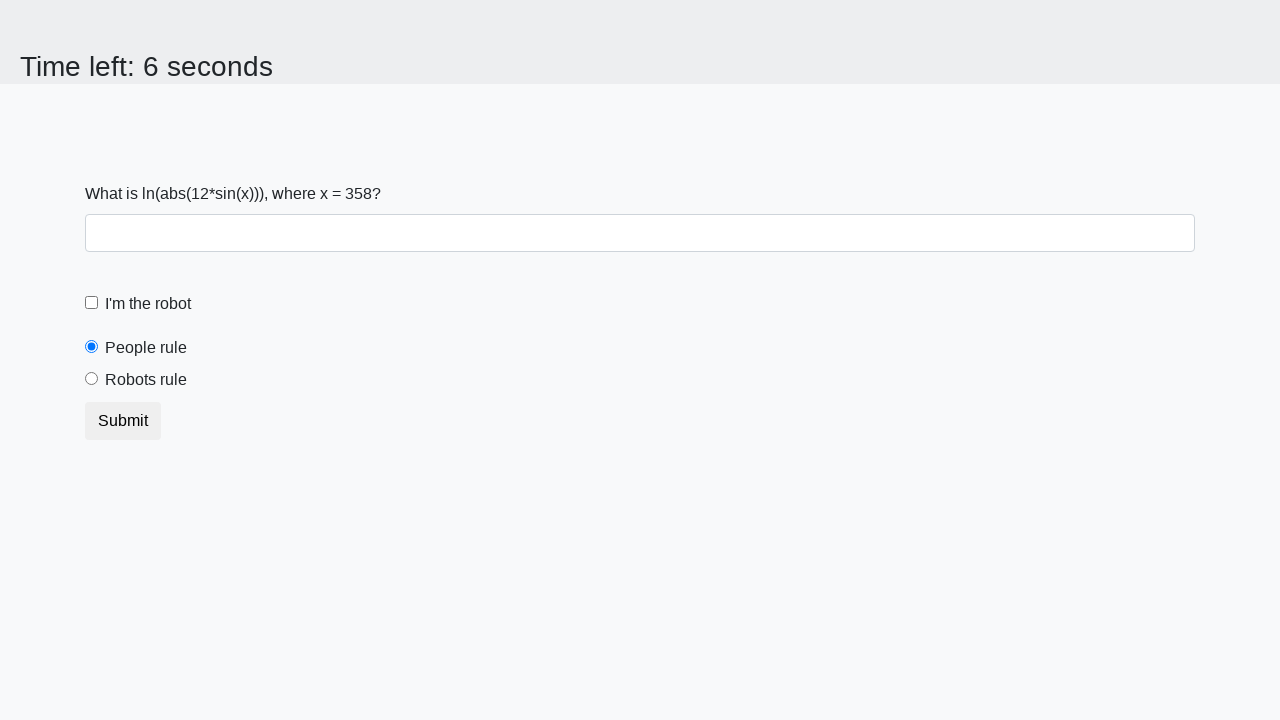

Located the input value element
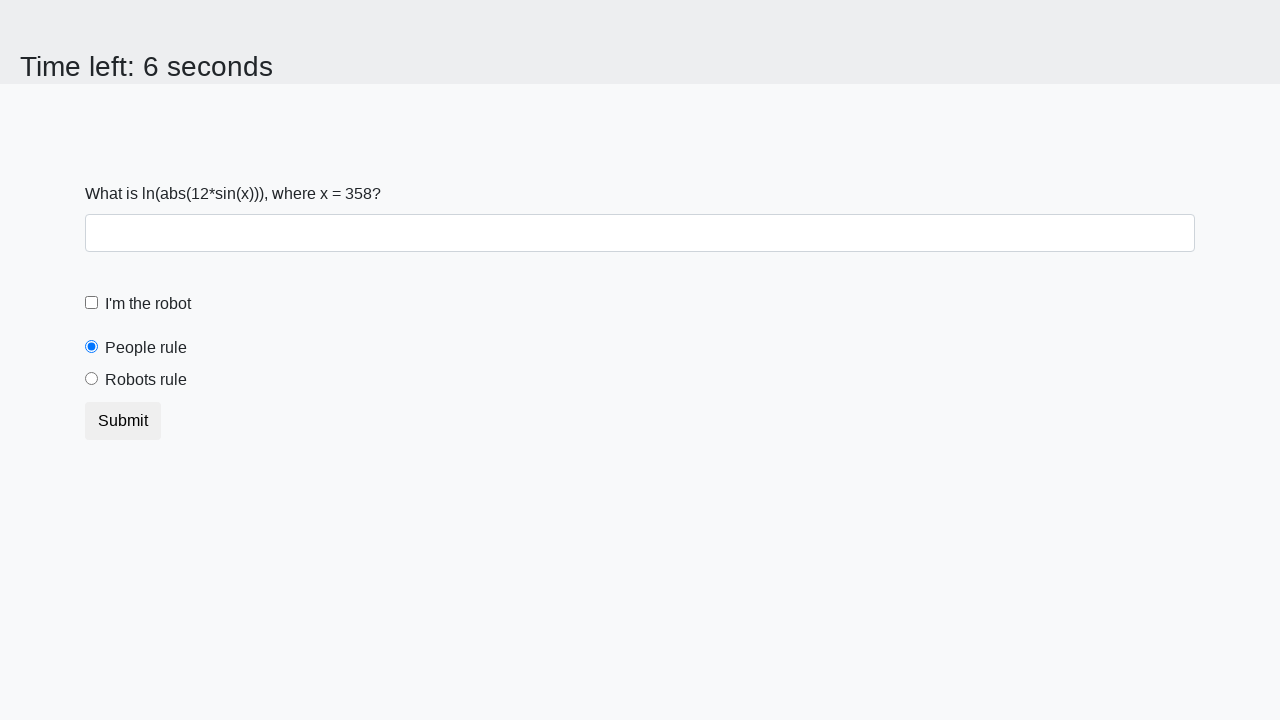

Extracted the x value from the input element
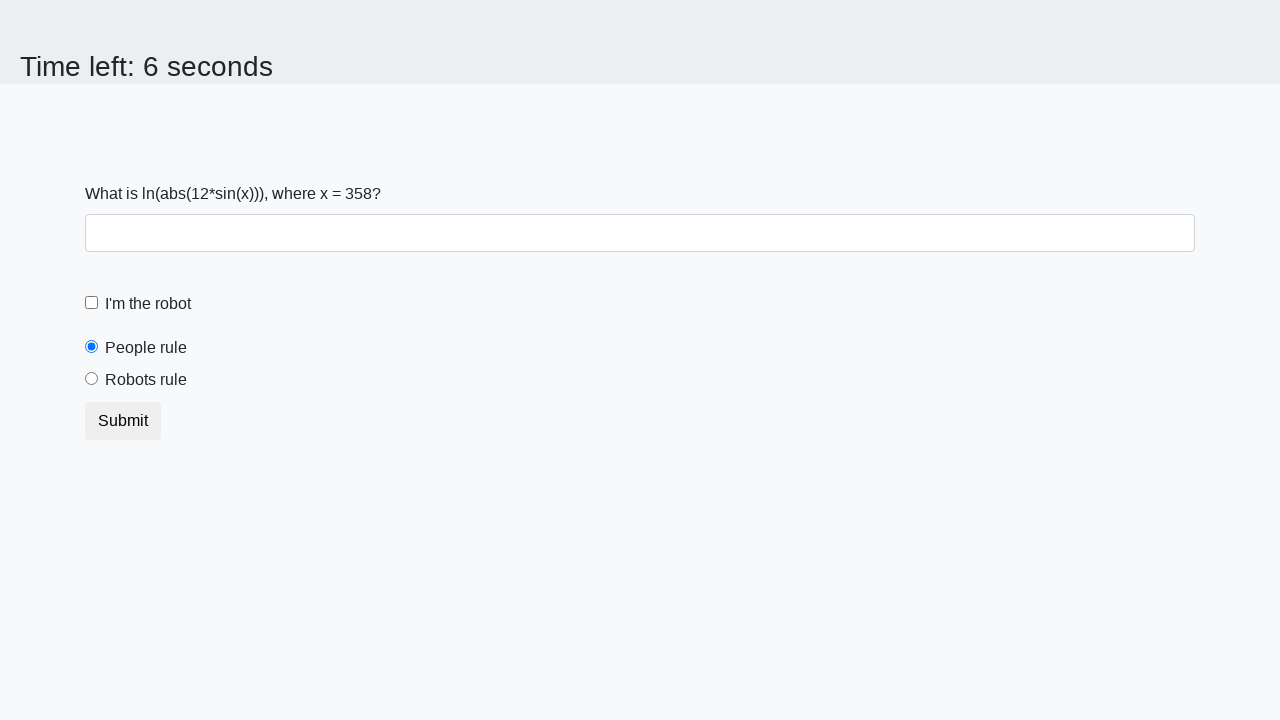

Calculated the math captcha answer: 0.5265505271086744
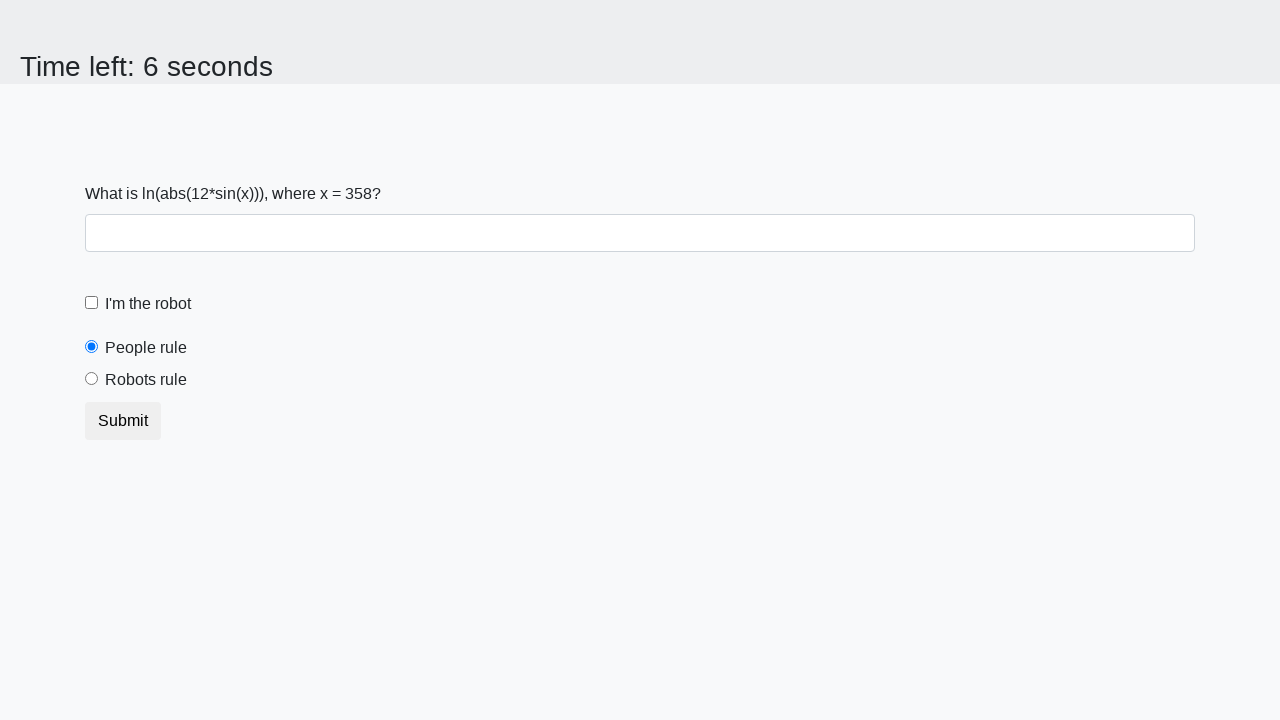

Filled the answer field with the calculated value on #answer
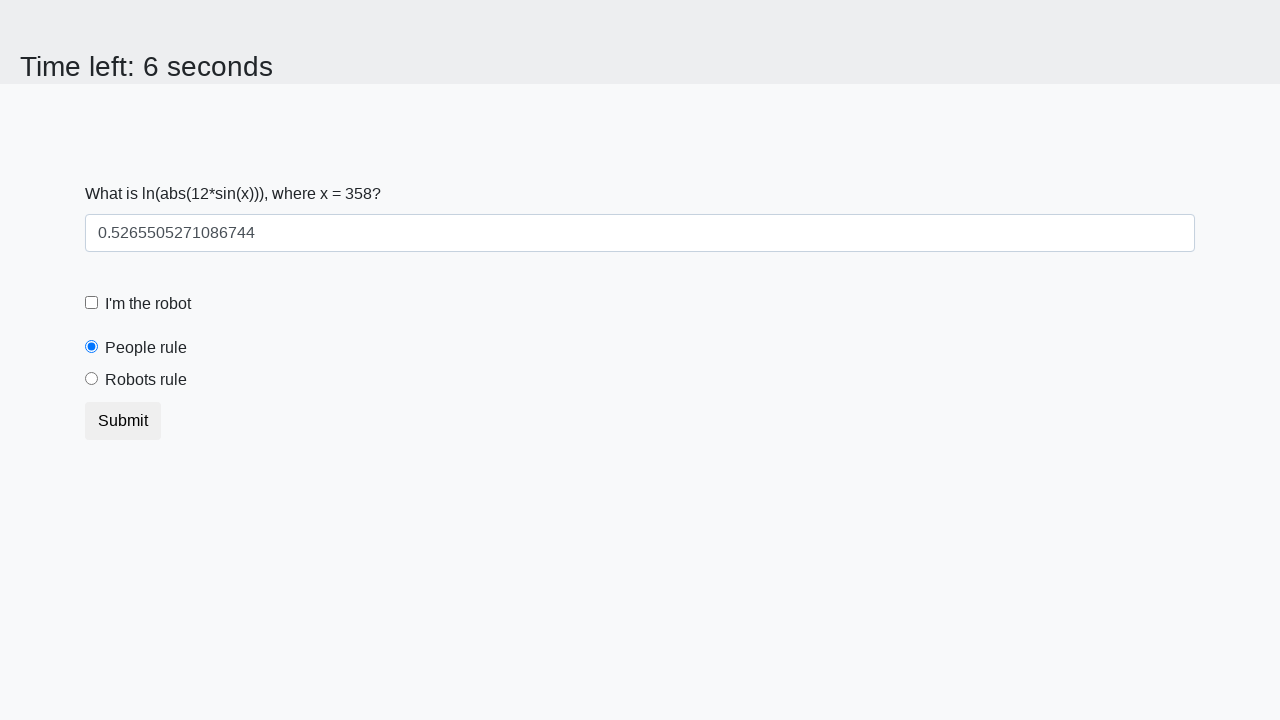

Clicked the robot checkbox at (92, 303) on #robotCheckbox
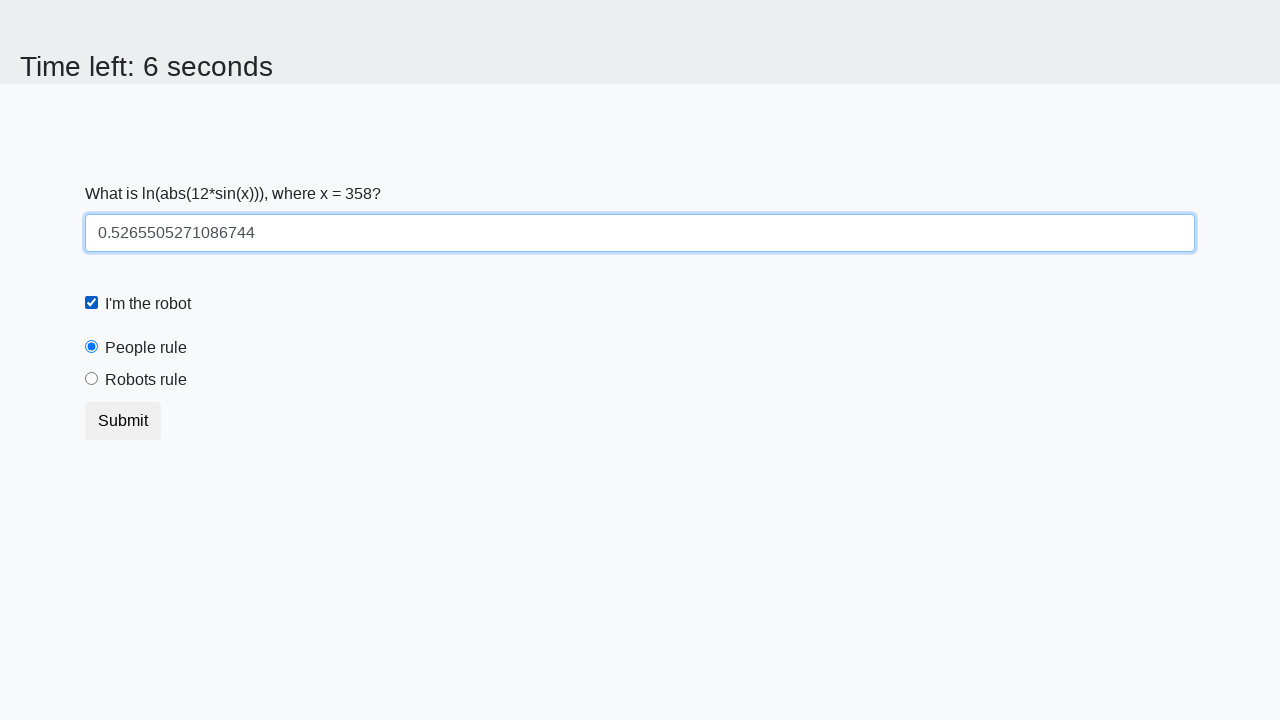

Clicked the 'robots rule' radio button at (92, 379) on #robotsRule
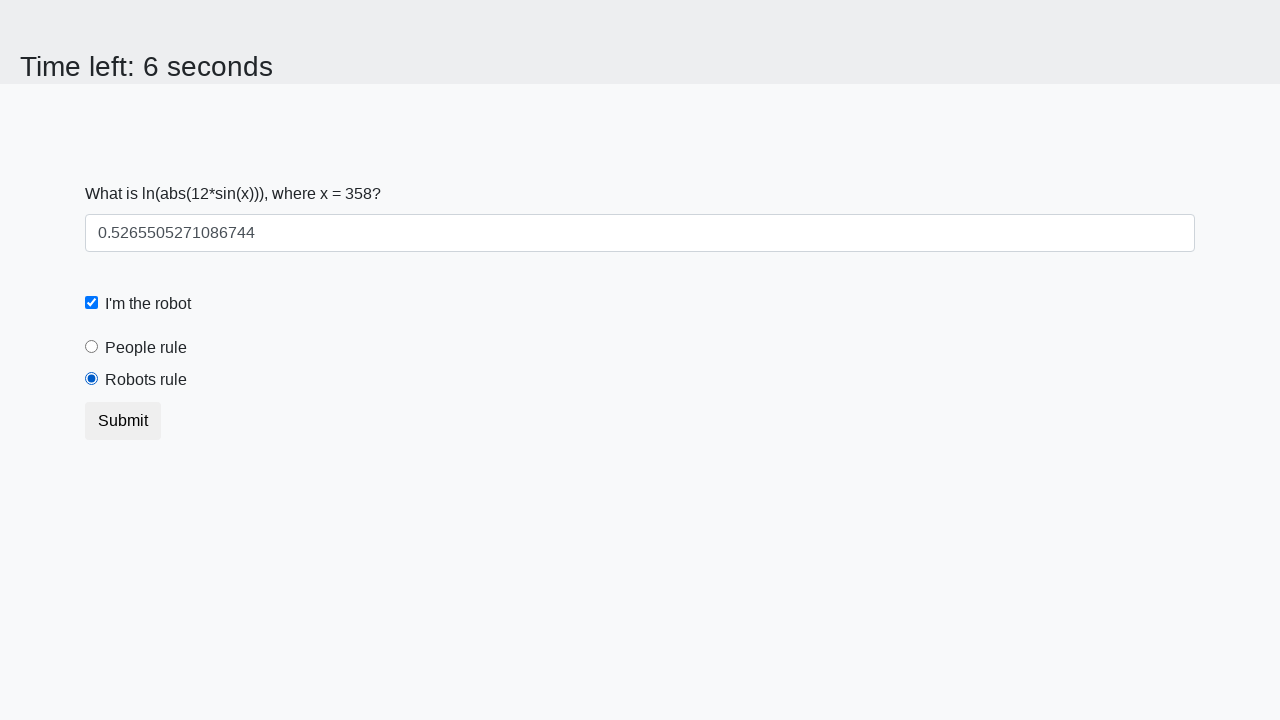

Clicked the submit button to complete the captcha challenge at (123, 421) on button.btn
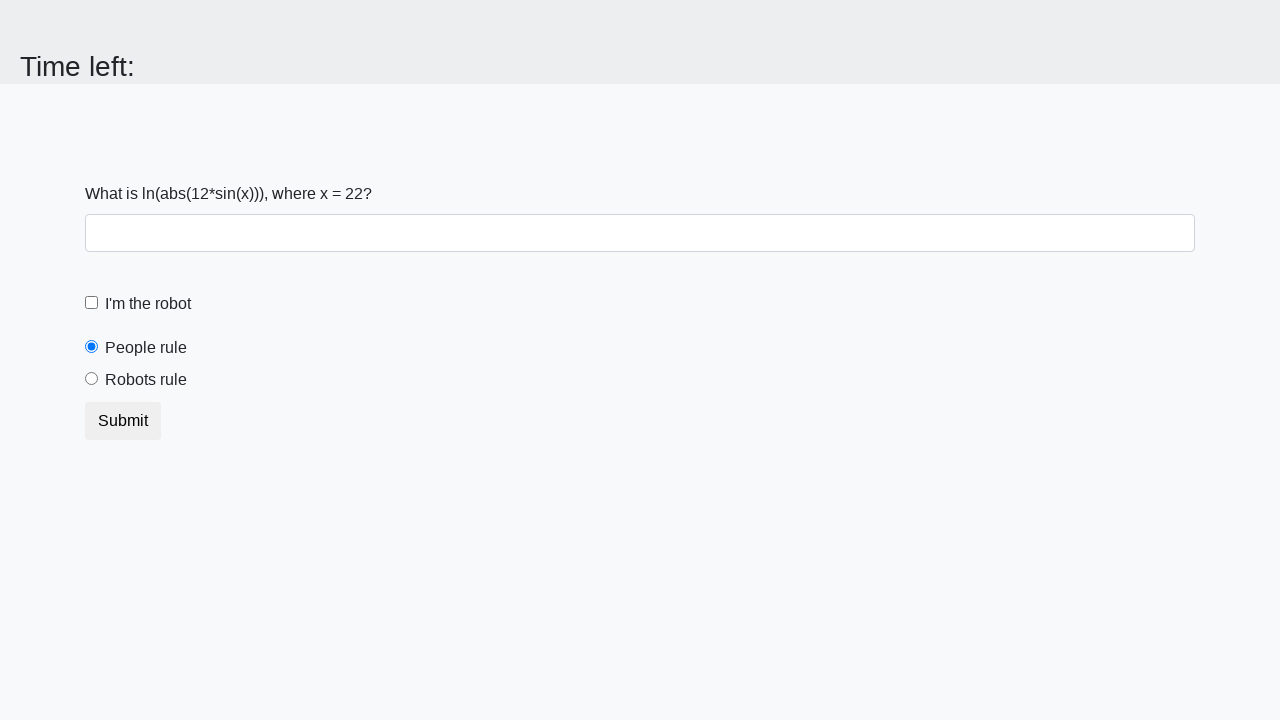

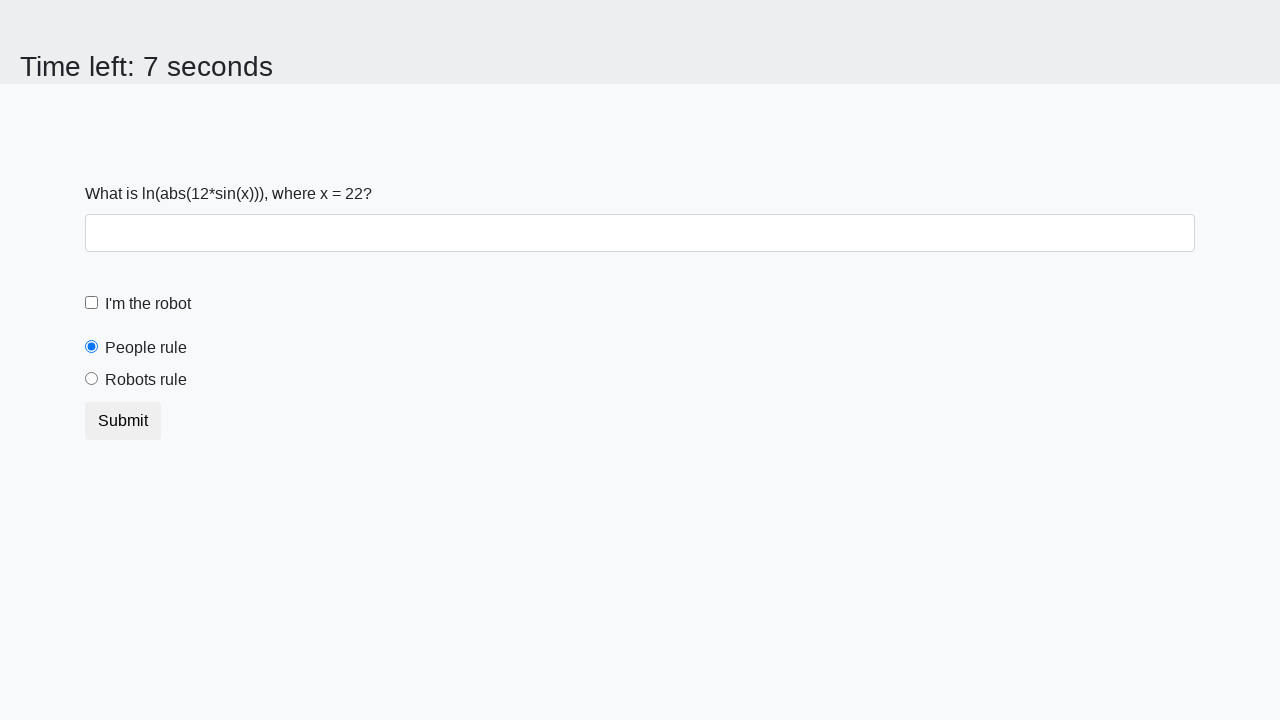